Navigates to a todo list application and enters multiple tasks into the task input field

Starting URL: https://v1.training-support.net/selenium/todo-list

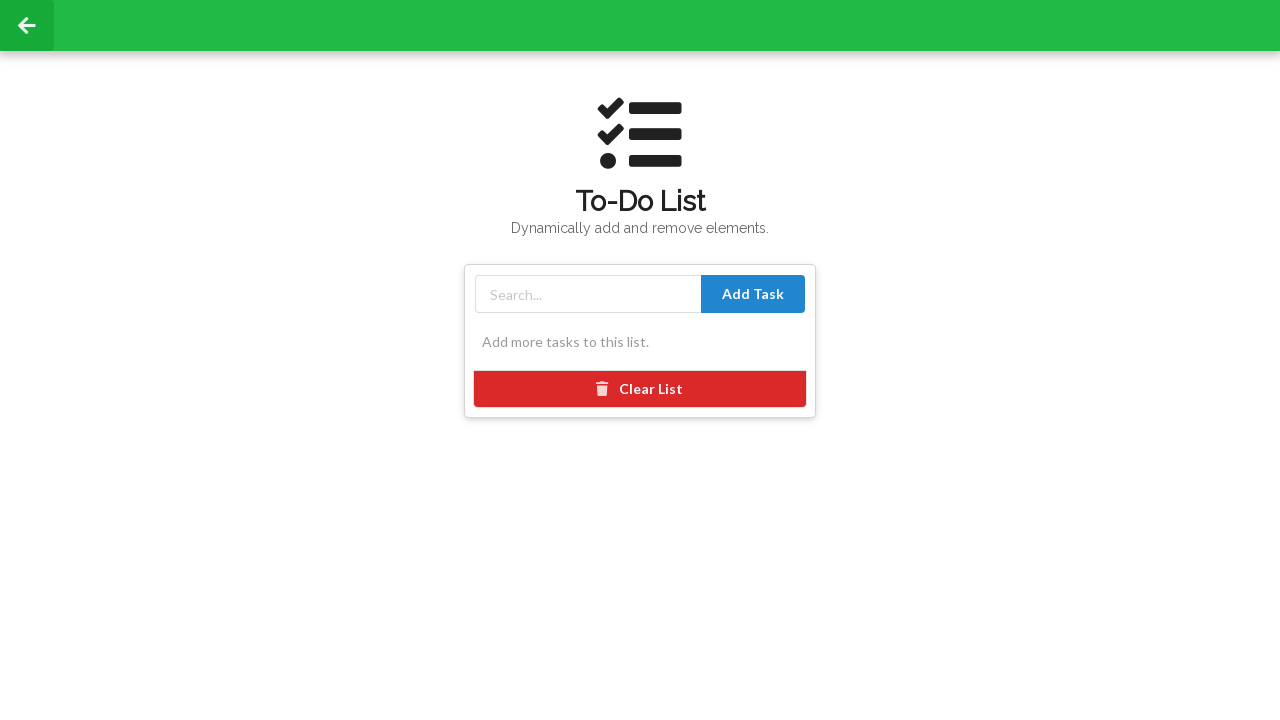

Navigated to todo list application
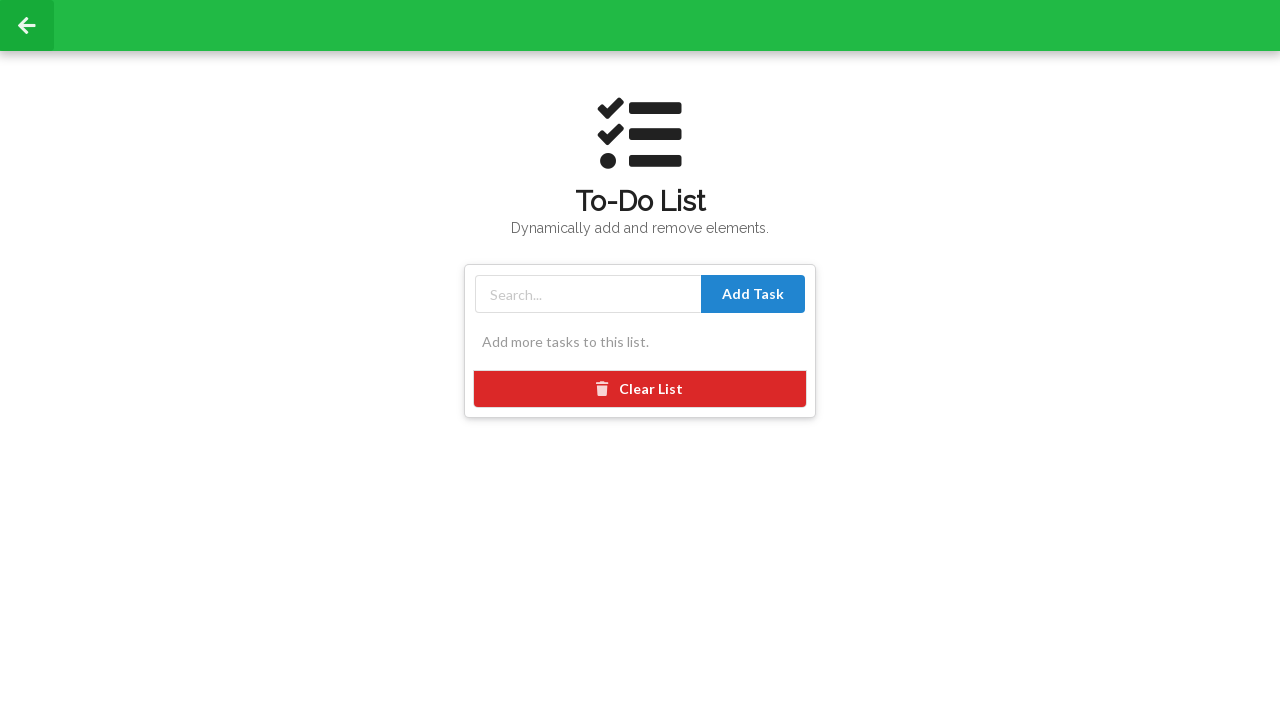

Filled task input field with 'Buy groceries' on #taskInput
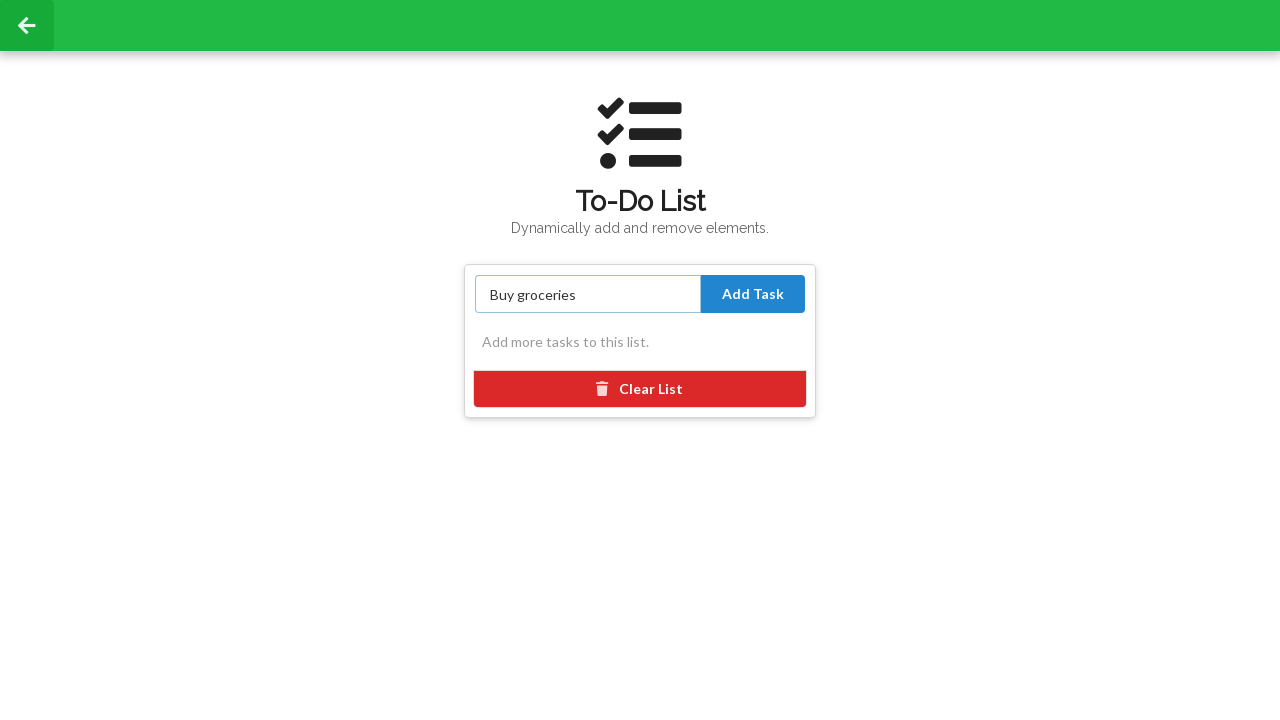

Pressed Enter to submit task 'Buy groceries' on #taskInput
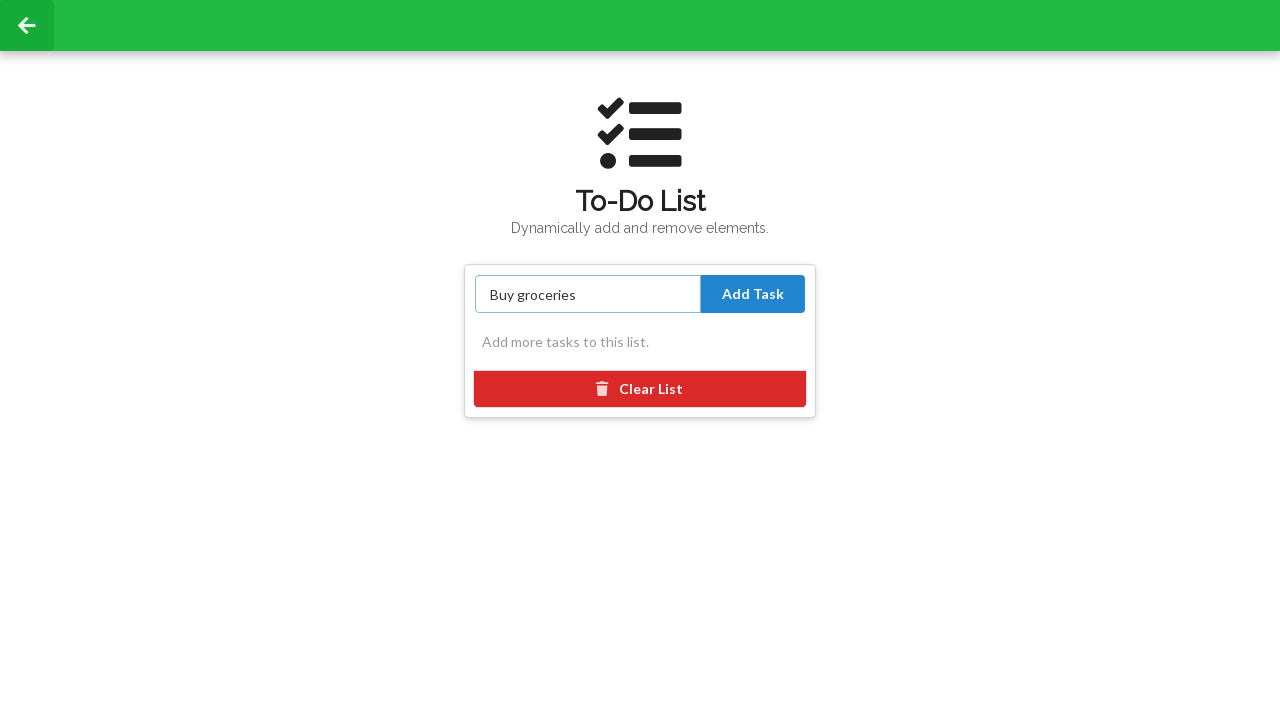

Filled task input field with 'Complete homework' on #taskInput
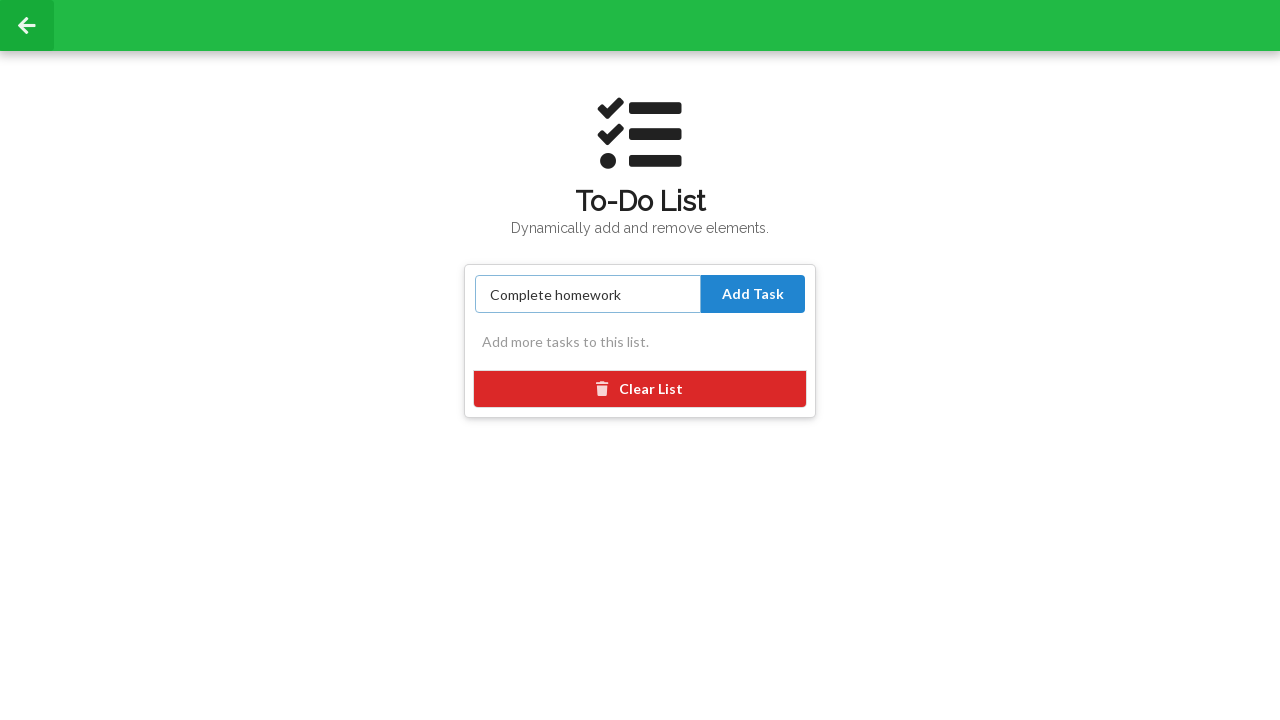

Pressed Enter to submit task 'Complete homework' on #taskInput
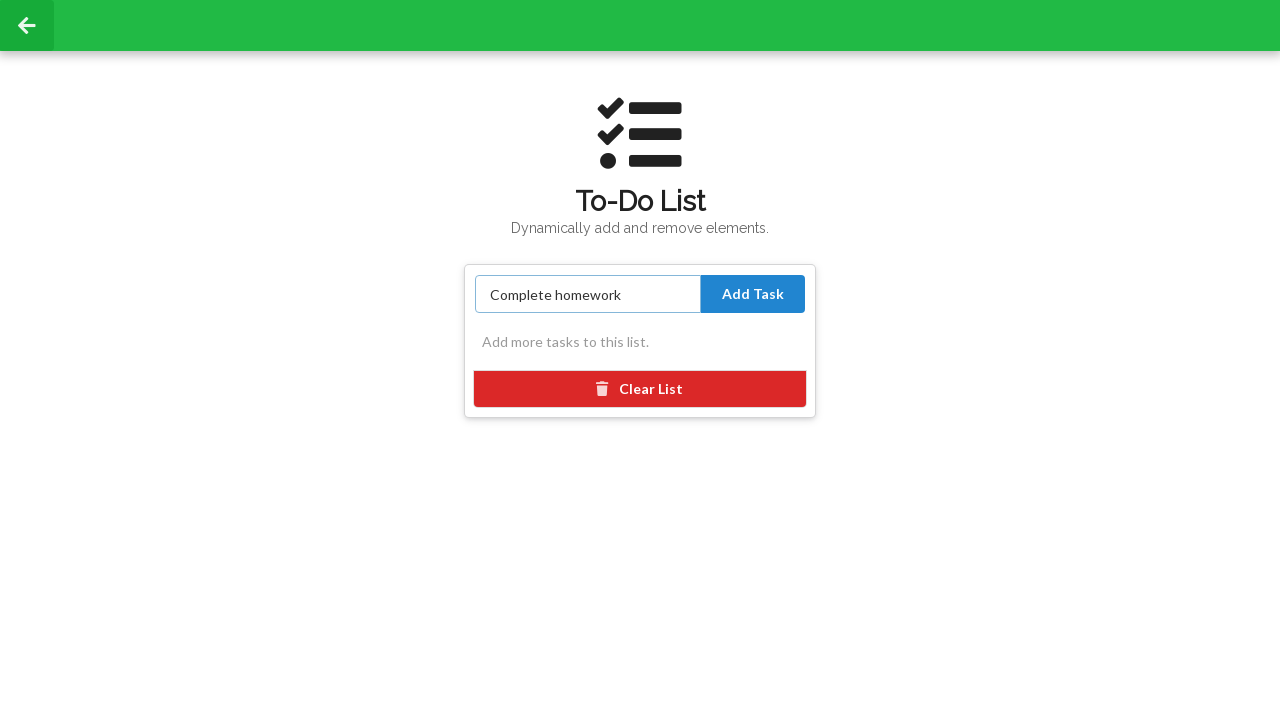

Filled task input field with 'Call mom' on #taskInput
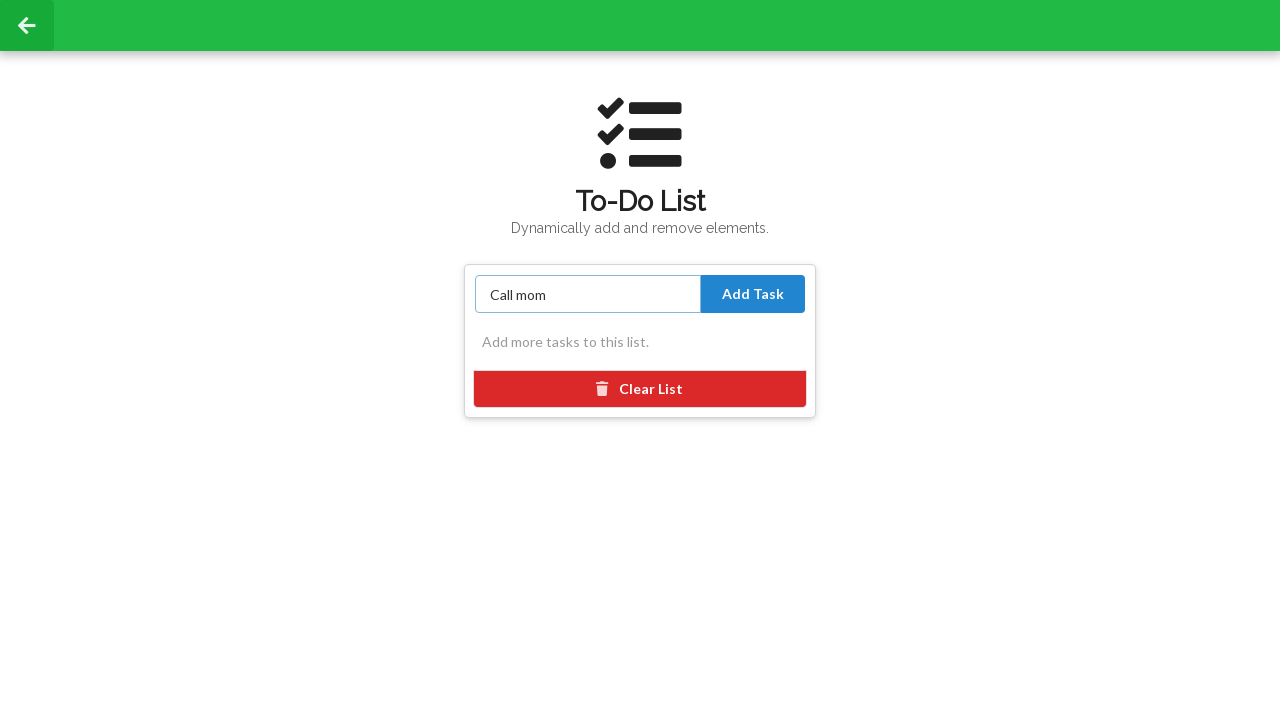

Pressed Enter to submit task 'Call mom' on #taskInput
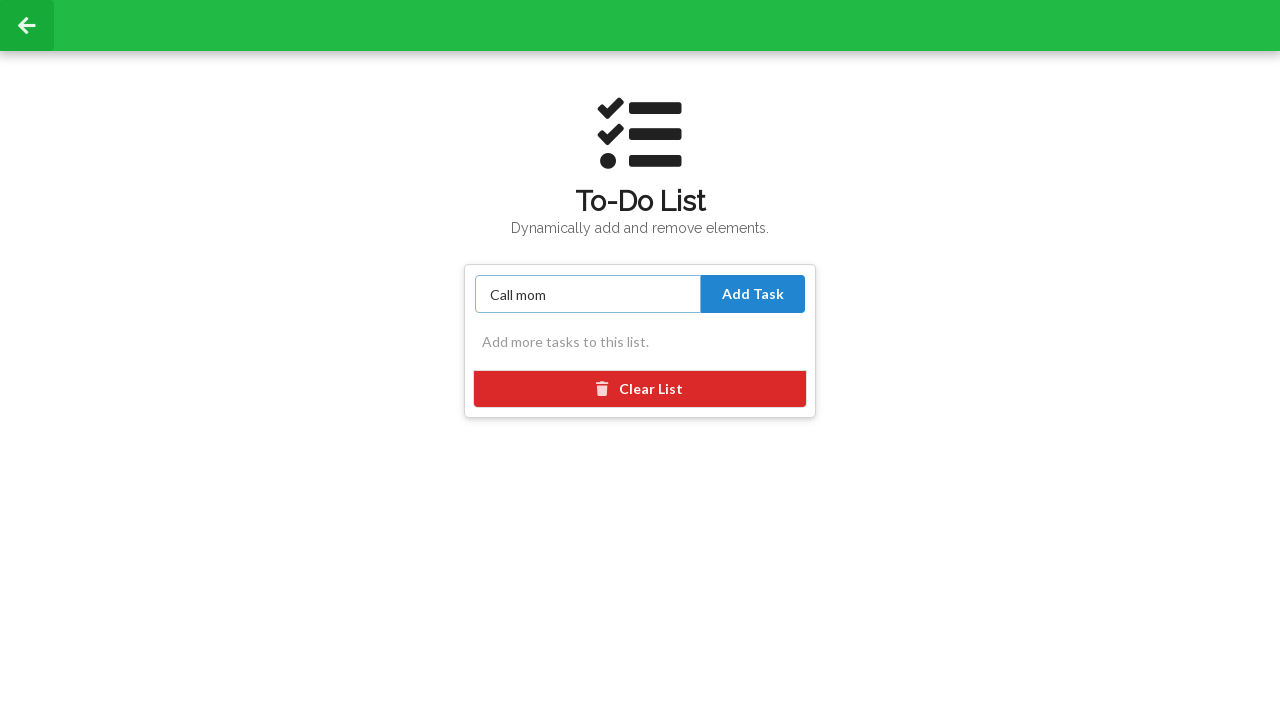

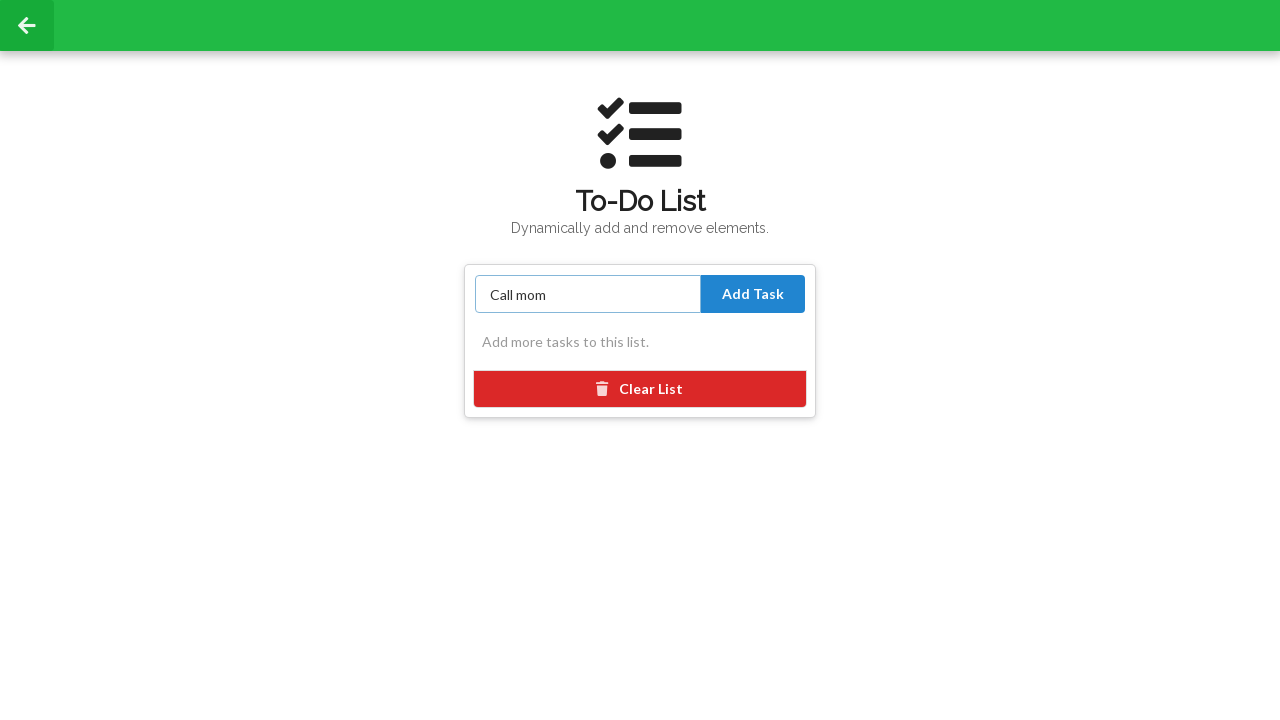